Navigates to Rahul Shetty Academy website and verifies the page loads by checking the title

Starting URL: https://rahulshettyacademy.com

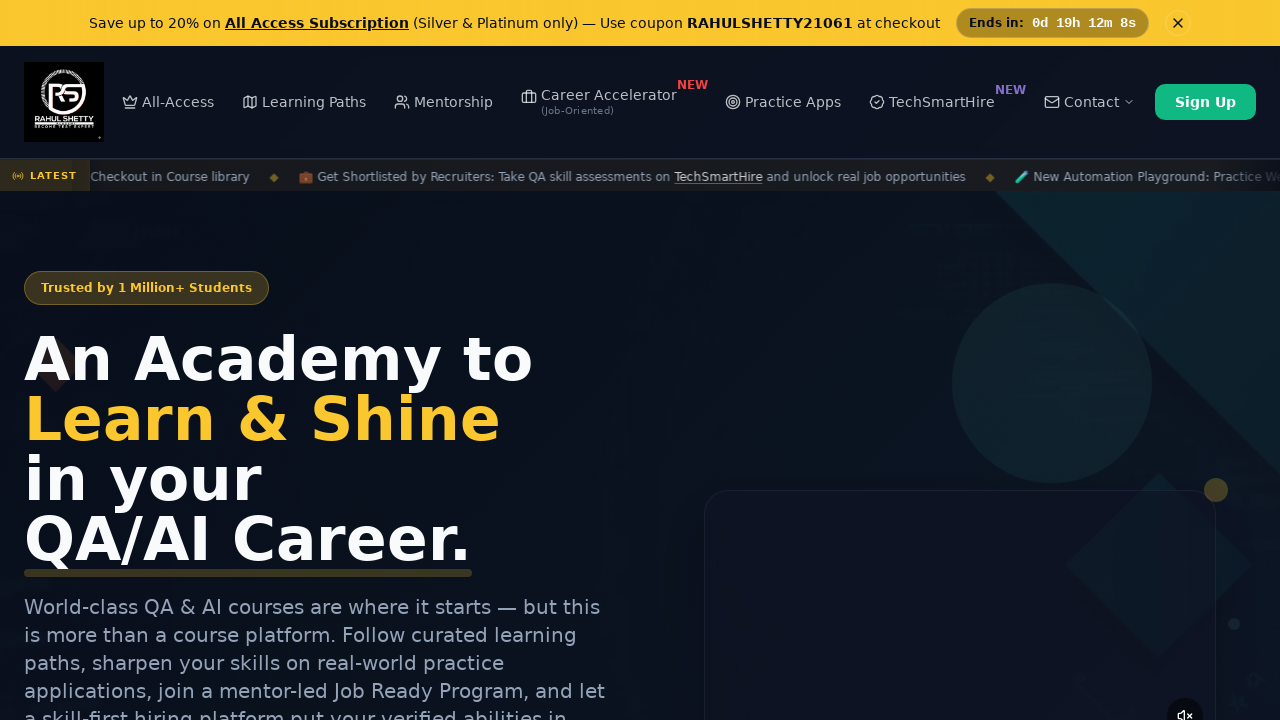

Navigated to https://rahulshettyacademy.com
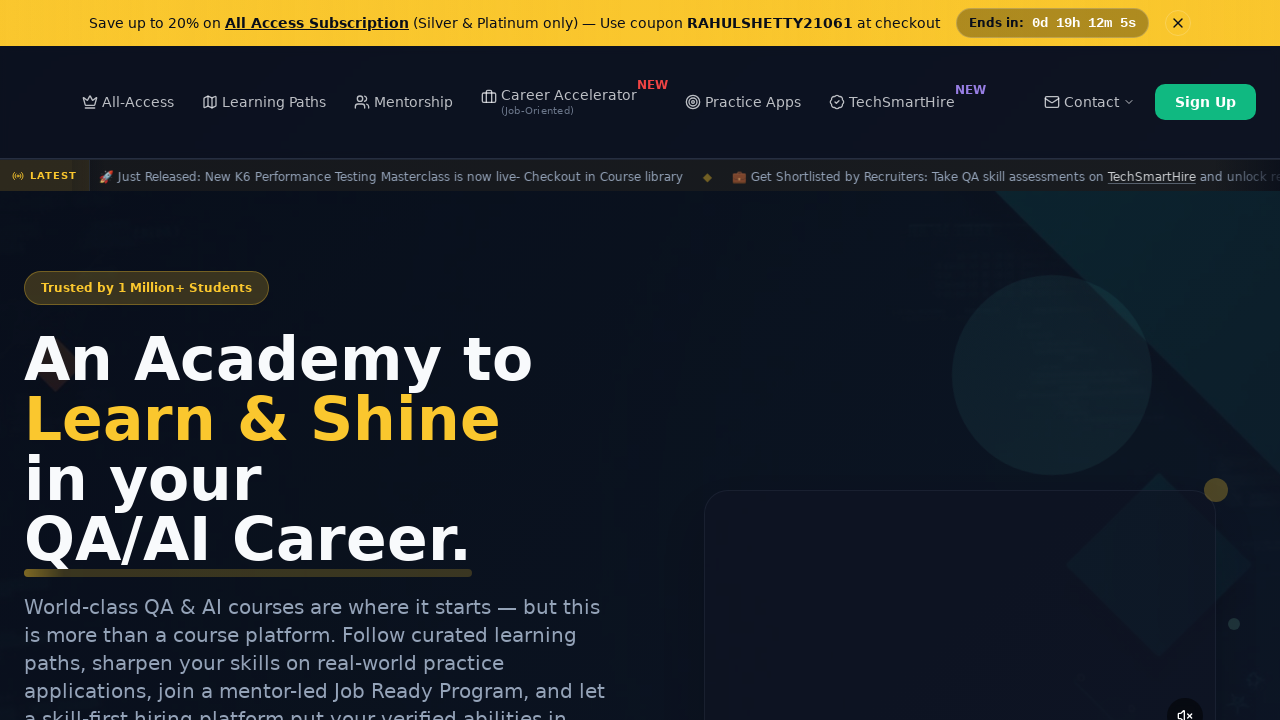

Page DOM content fully loaded
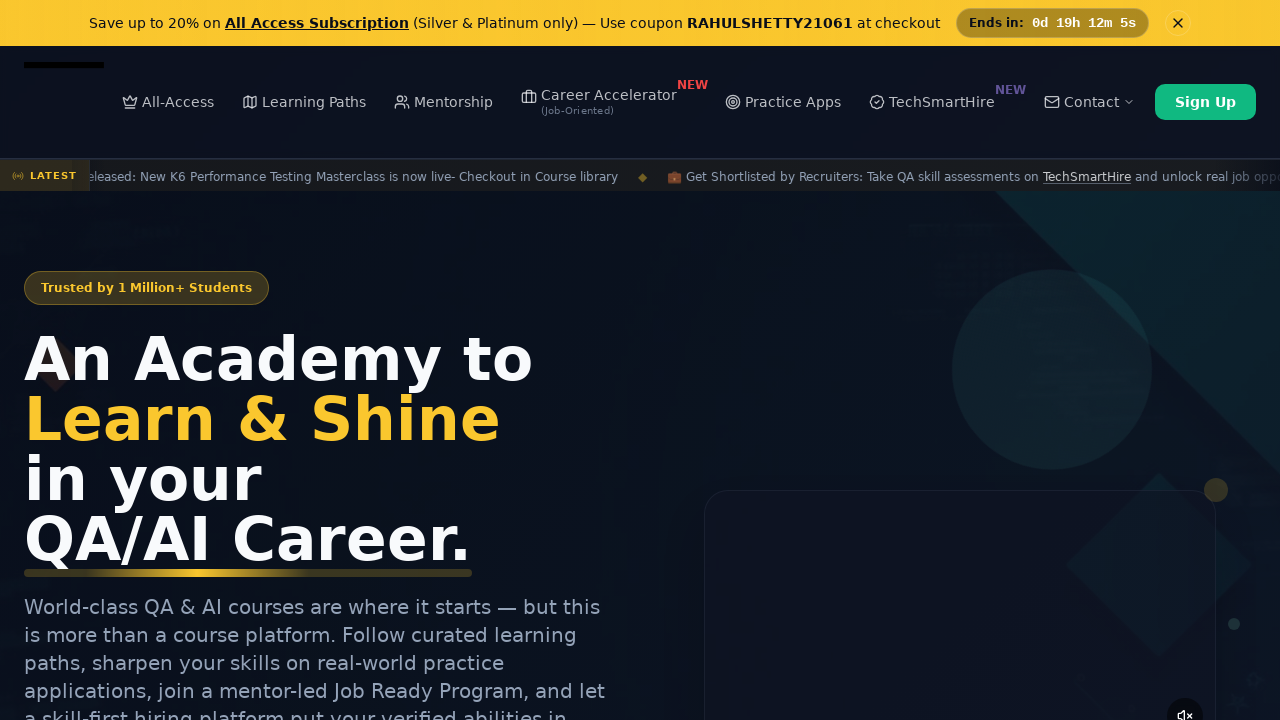

Retrieved page title: Rahul Shetty Academy | QA Automation, Playwright, AI Testing & Online Training
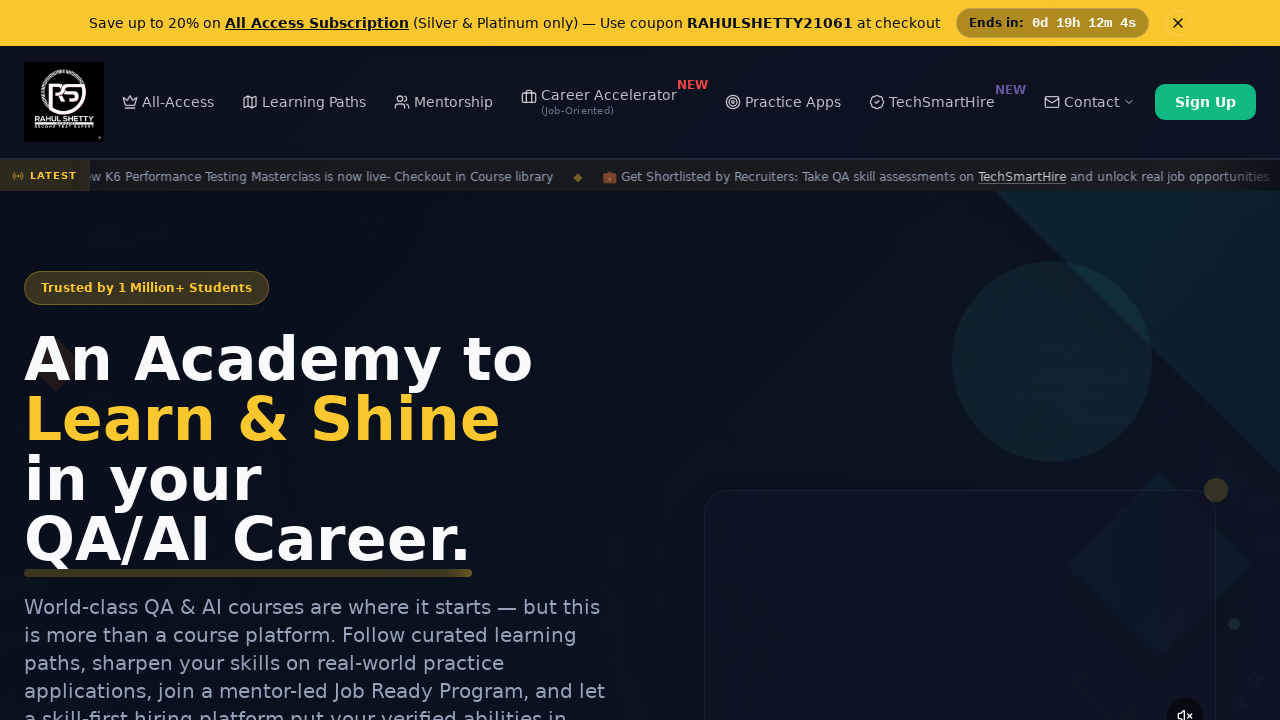

Printed page title to console: Rahul Shetty Academy | QA Automation, Playwright, AI Testing & Online Training
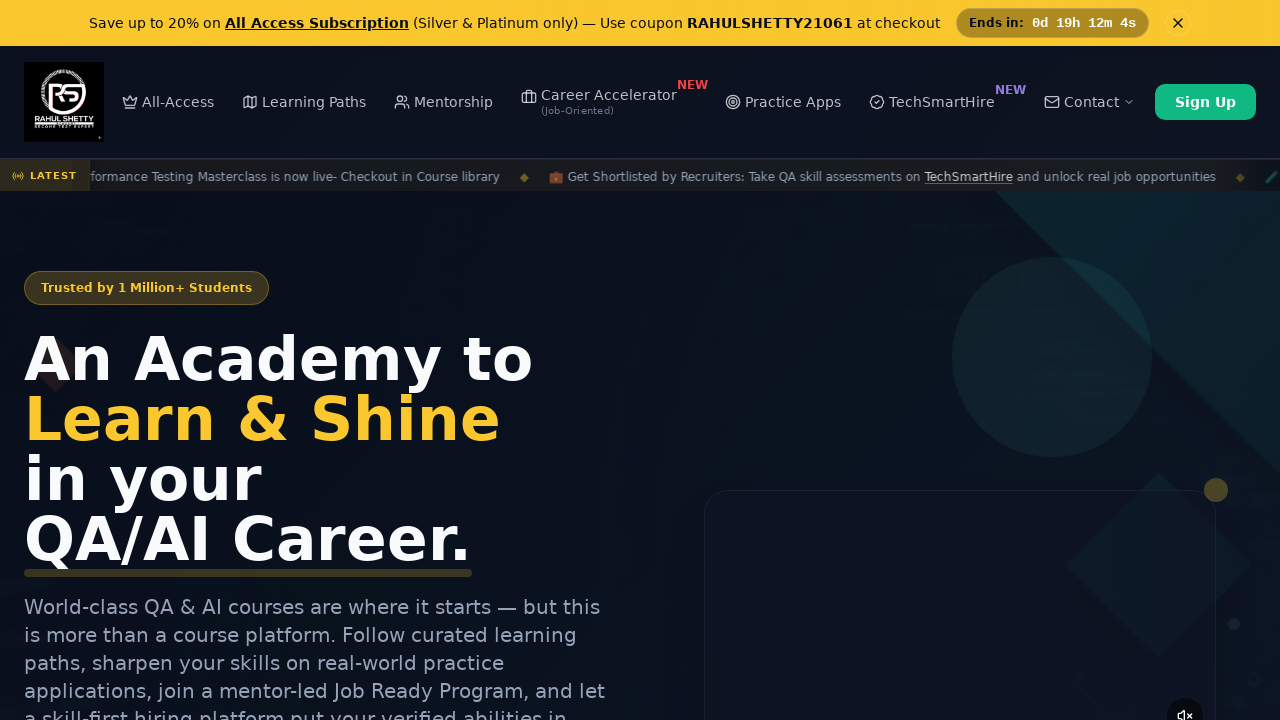

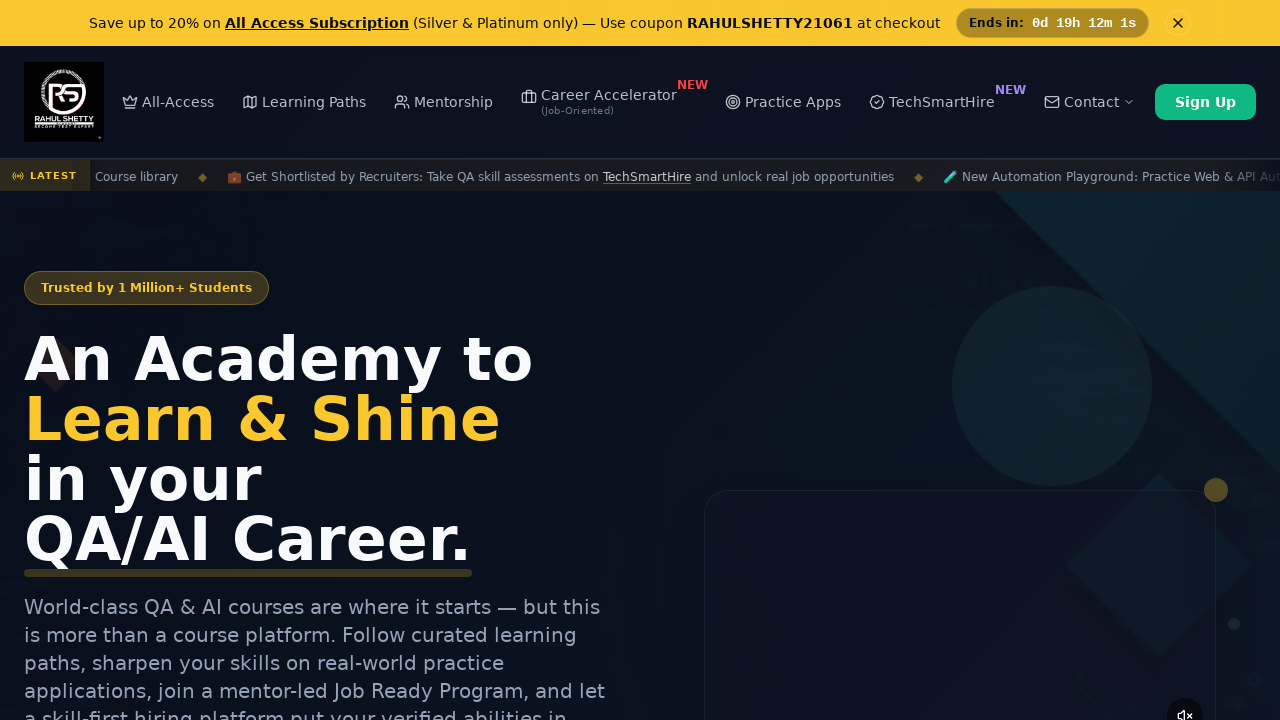